Tests a registration form by filling in required fields (first name, last name, email) and verifying successful registration message

Starting URL: http://suninjuly.github.io/registration1.html

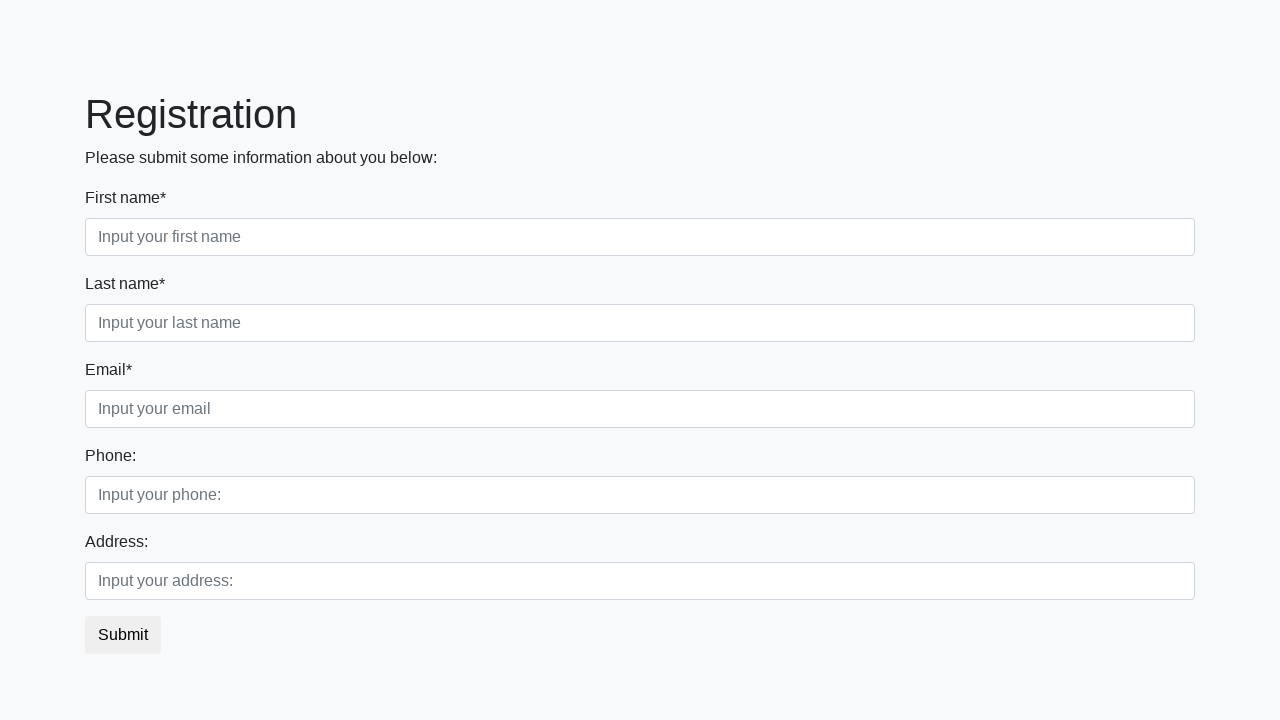

Filled first name field with 'John' on div.first_block > div.first_class > input.first
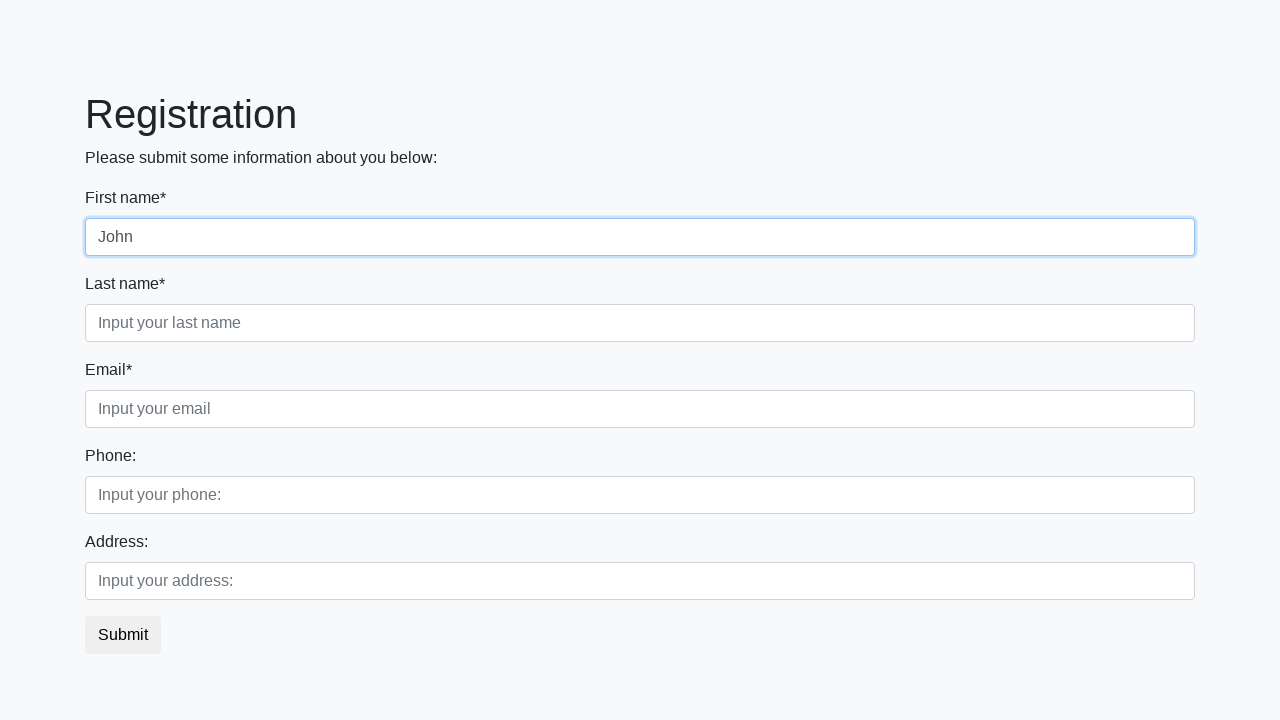

Filled last name field with 'Smith' on div.first_block > div.second_class > input.second
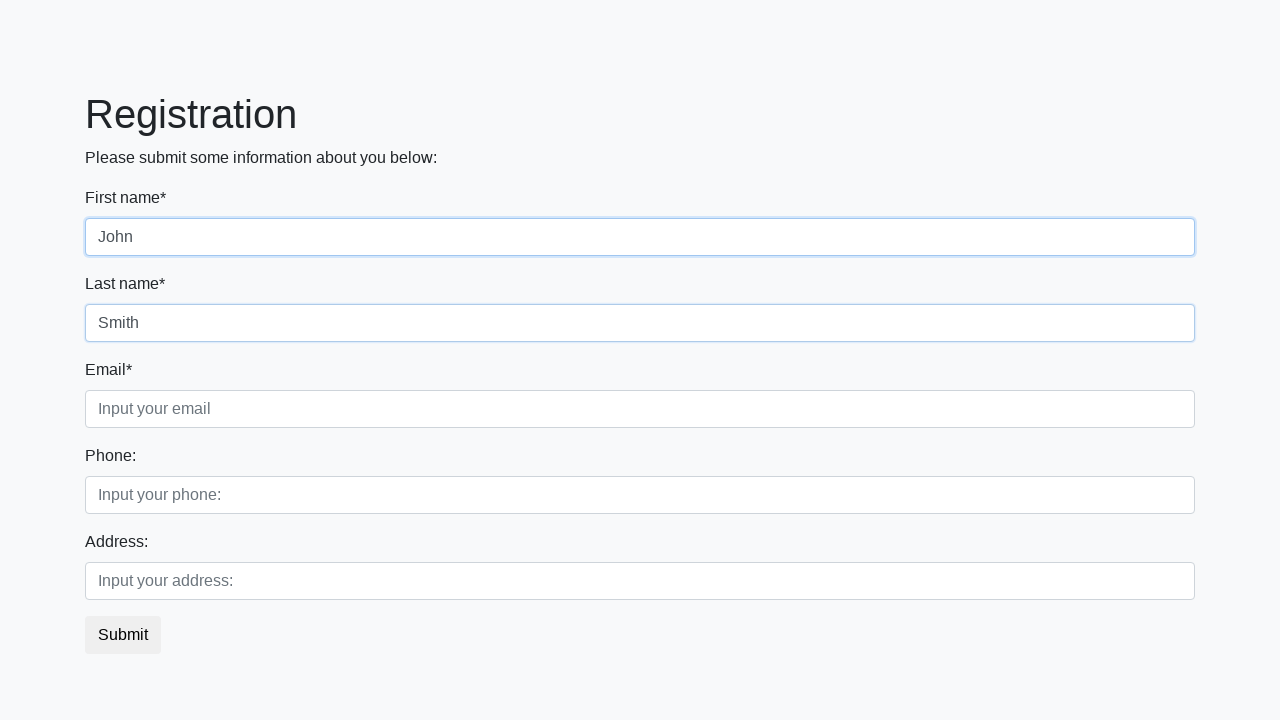

Filled email field with 'john.smith@example.com' on div.first_block > div.third_class > input.third
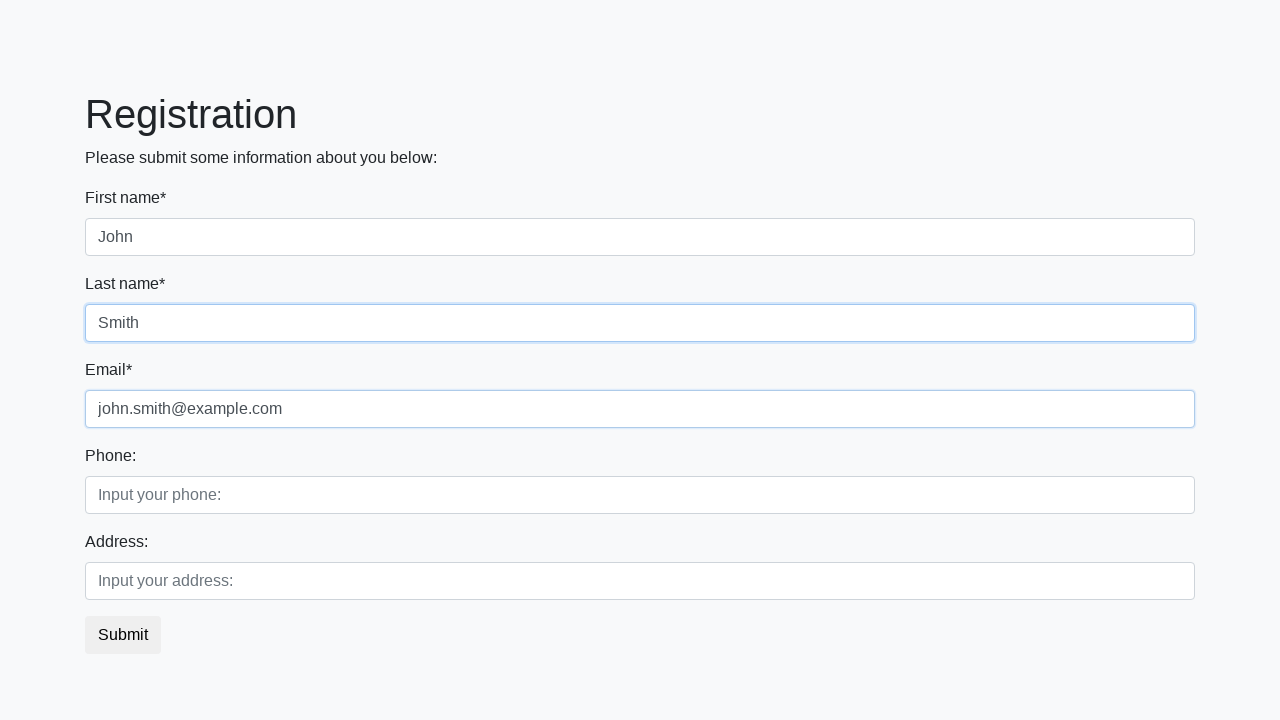

Clicked registration submit button at (123, 635) on button.btn
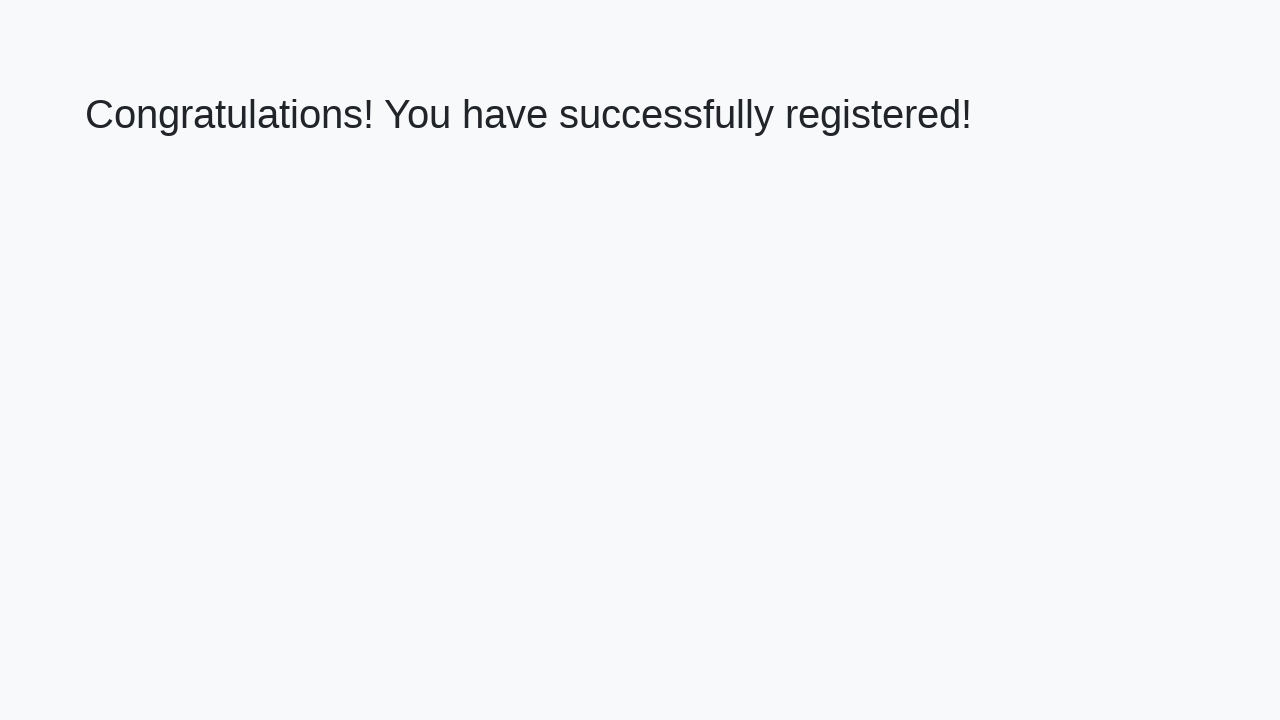

Success message heading loaded
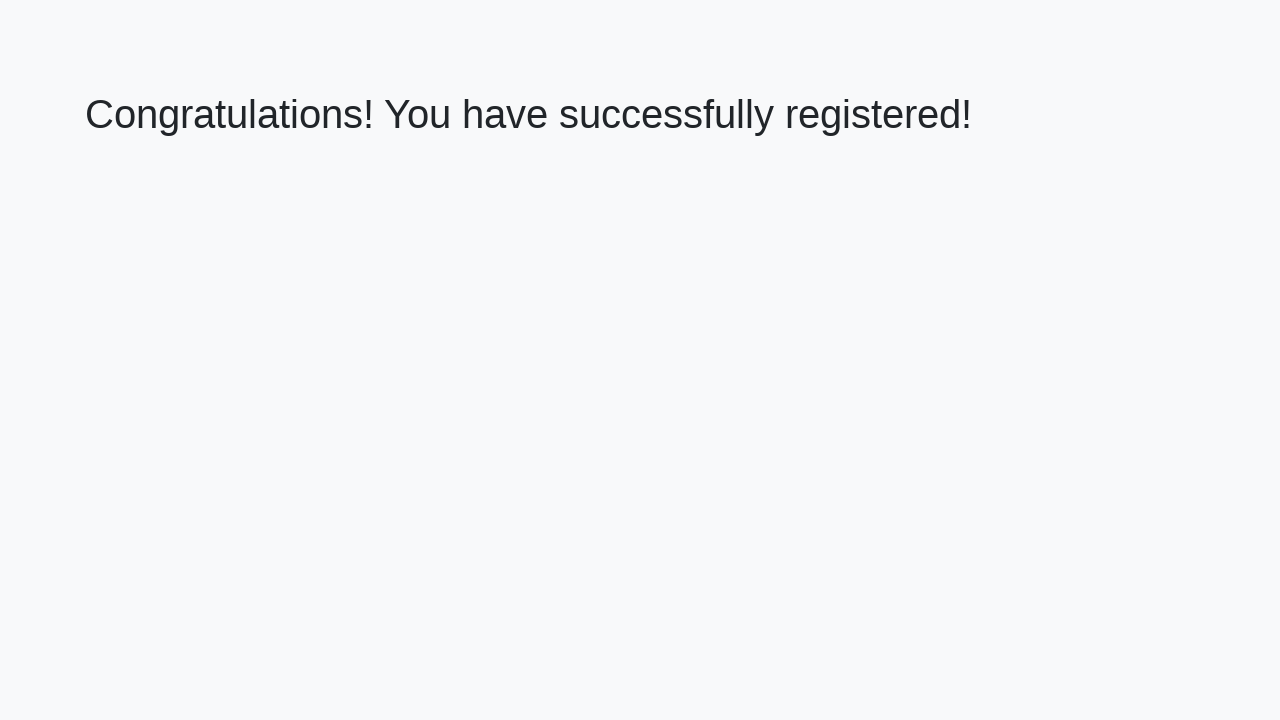

Retrieved success message text: 'Congratulations! You have successfully registered!'
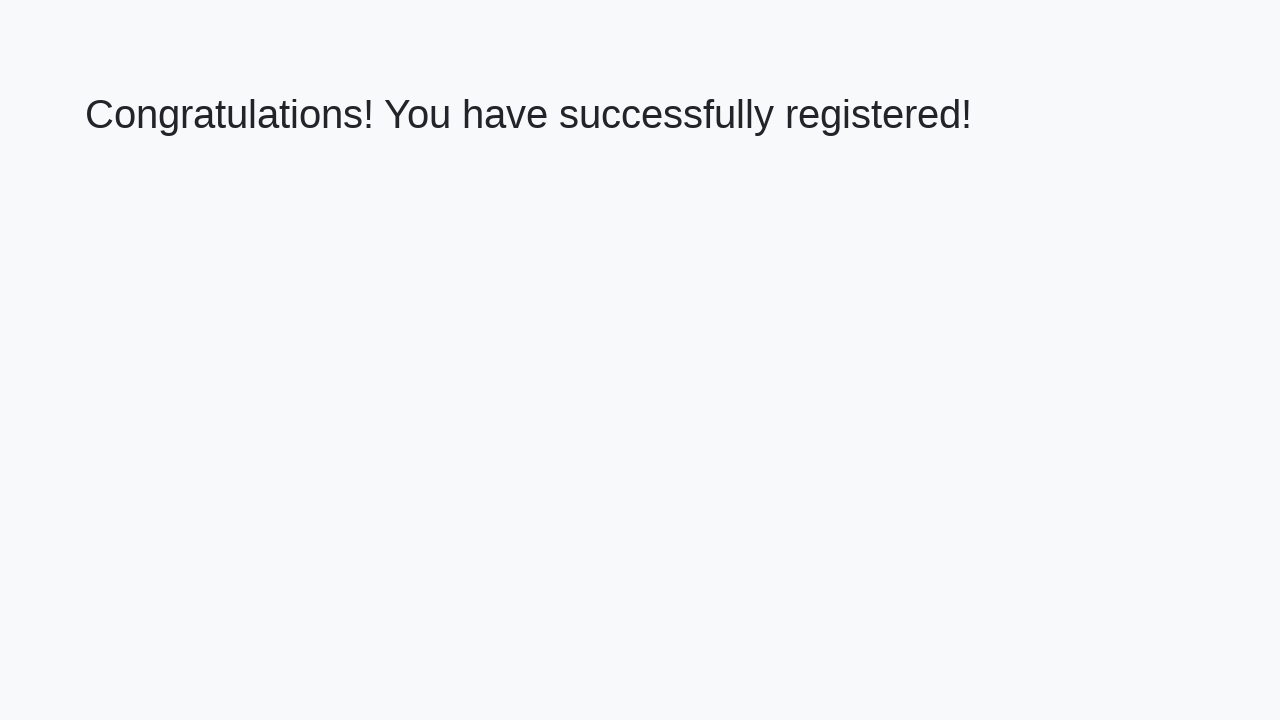

Verified success message matches expected text
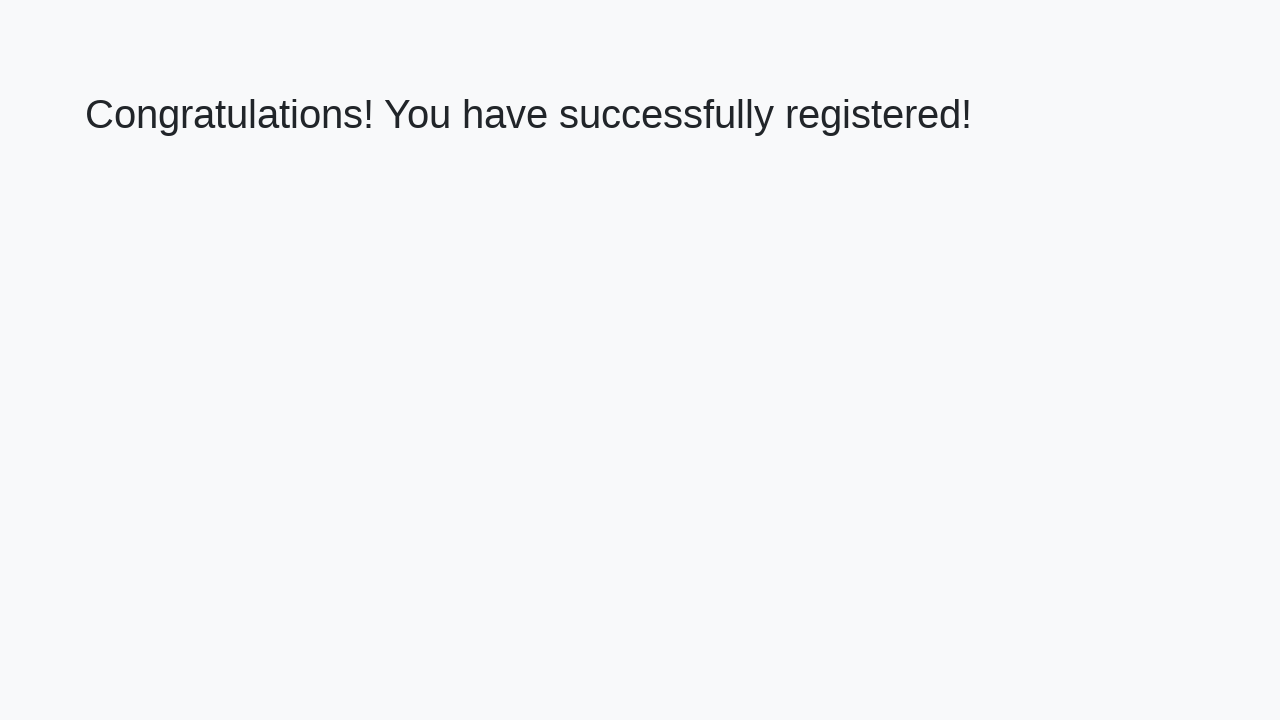

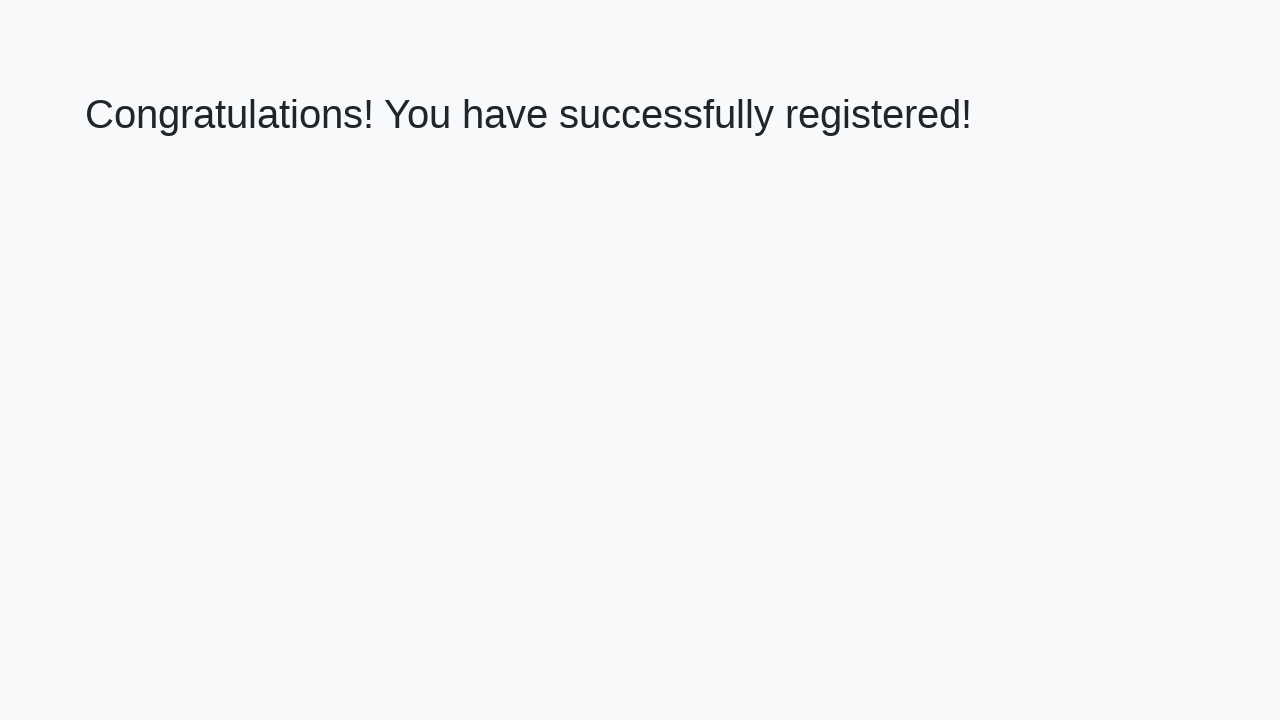